Tests the search functionality by entering "kitten" in the search field and submitting the search

Starting URL: https://www.officeshoes.rs/

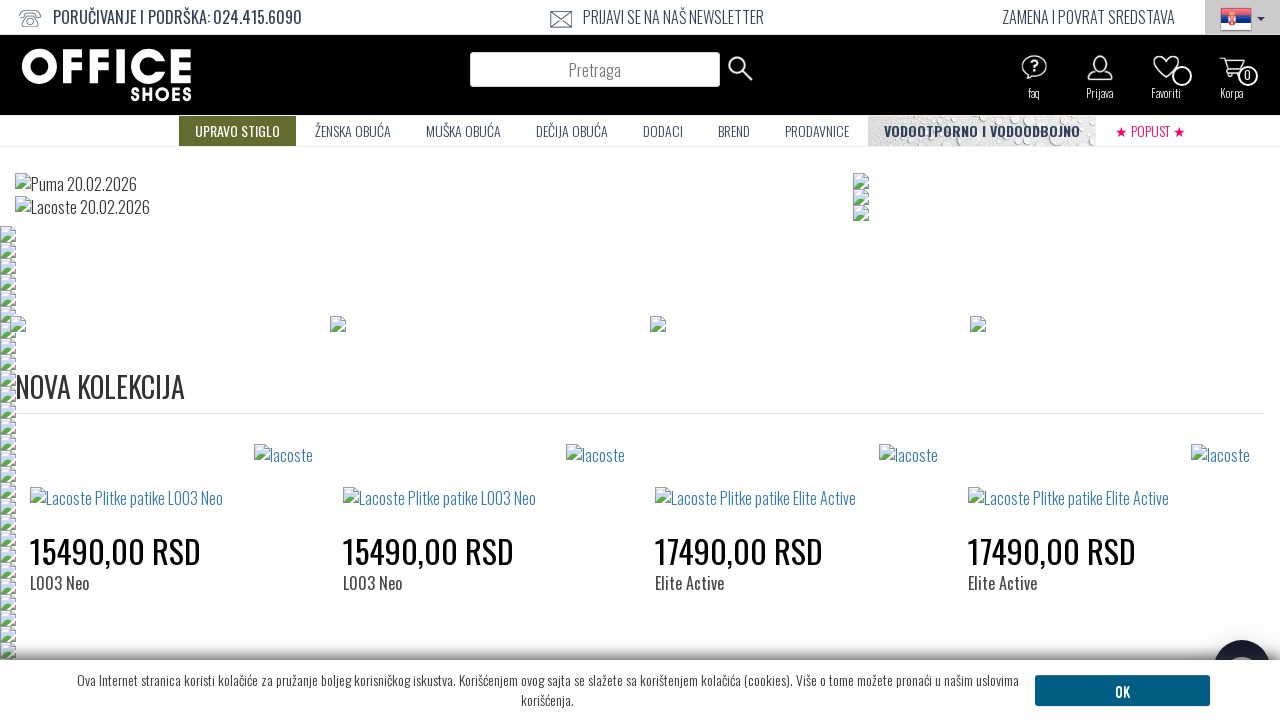

Filled search field with 'kitten' on input[type='search'], input[name='search'], input[name='q'], input.search
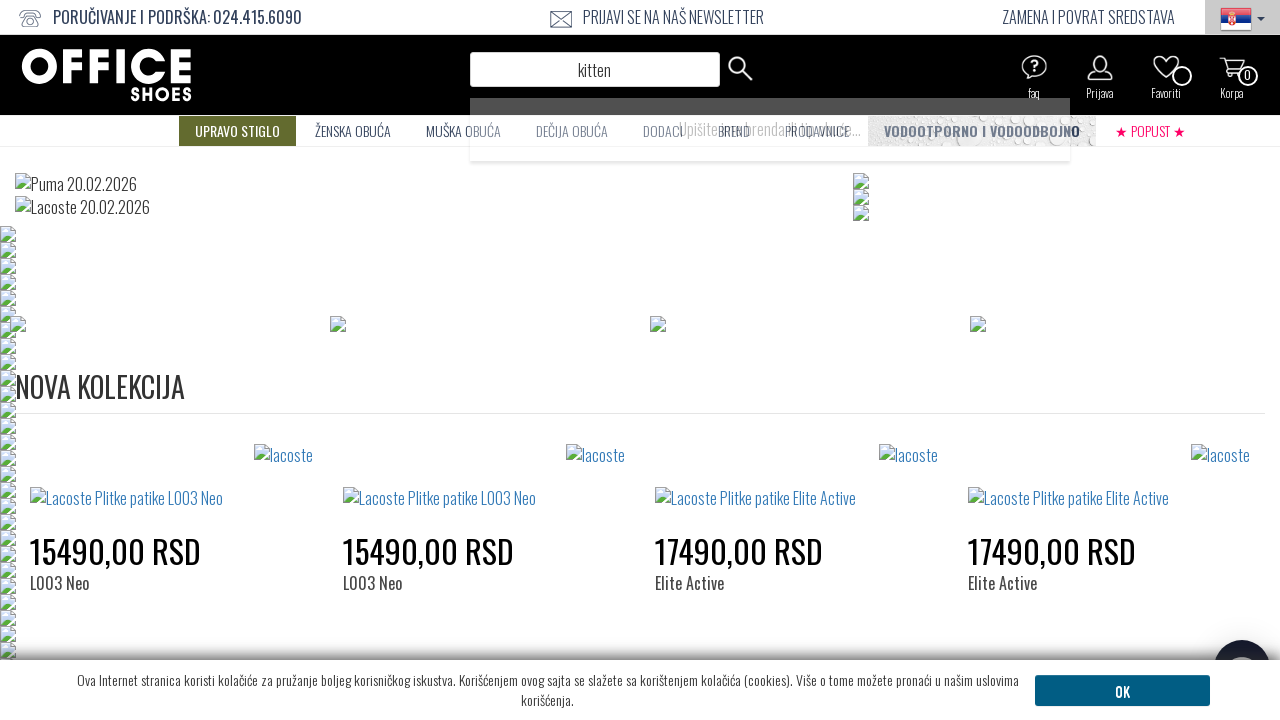

Pressed Enter to submit the search for 'kitten' on input[type='search'], input[name='search'], input[name='q'], input.search
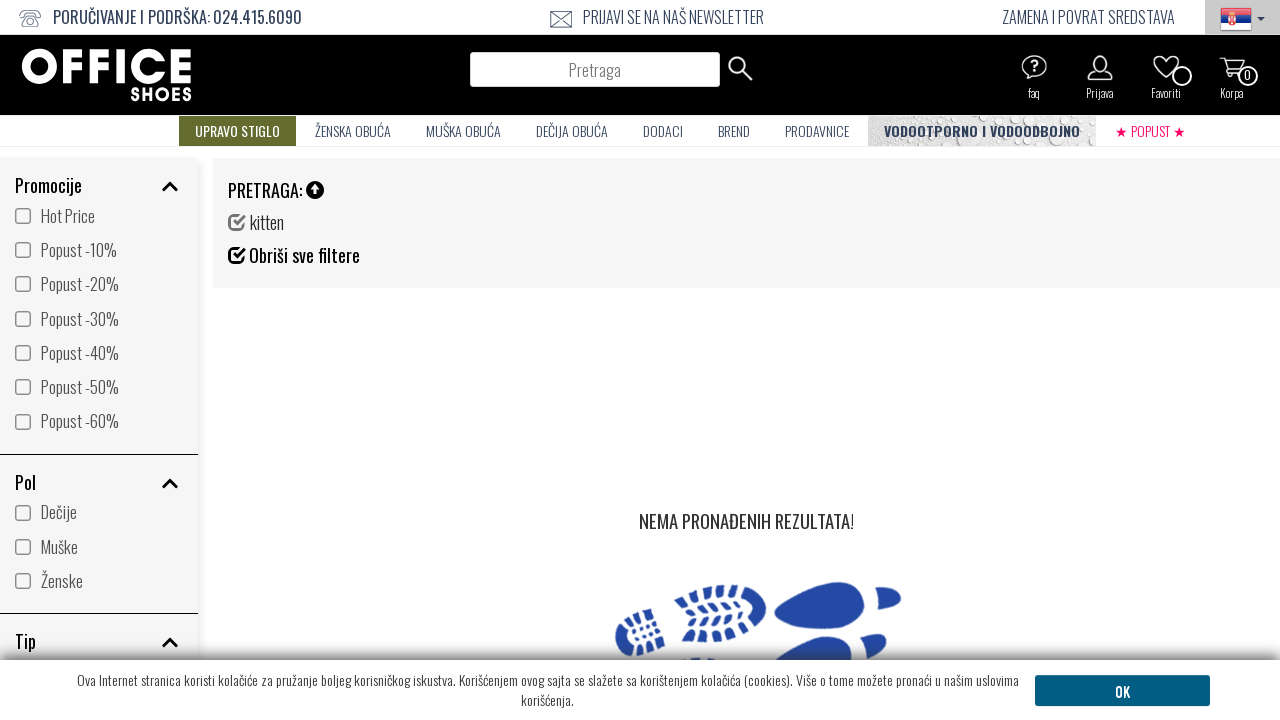

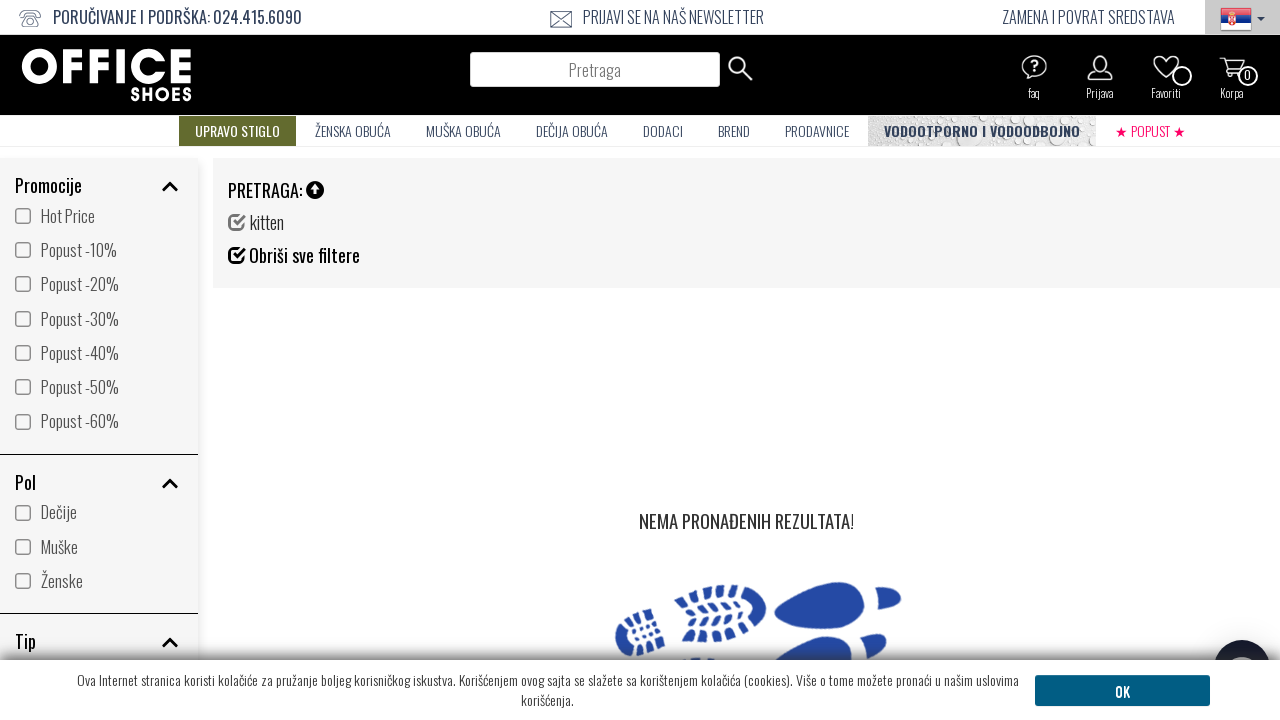